Tests checkbox functionality by navigating to the Checkboxes page and unchecking a checkbox element

Starting URL: https://practice.cydeo.com

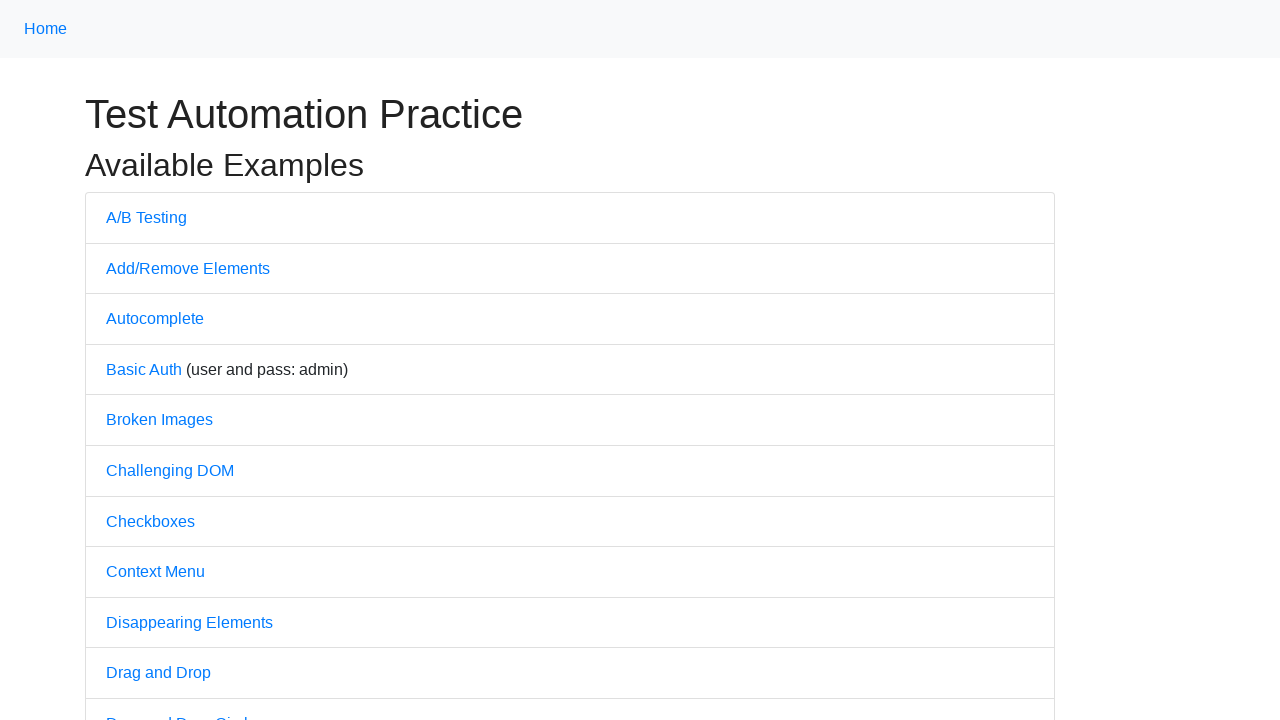

Clicked on Checkboxes link to navigate to Checkboxes page at (150, 521) on internal:text="Checkboxes"i
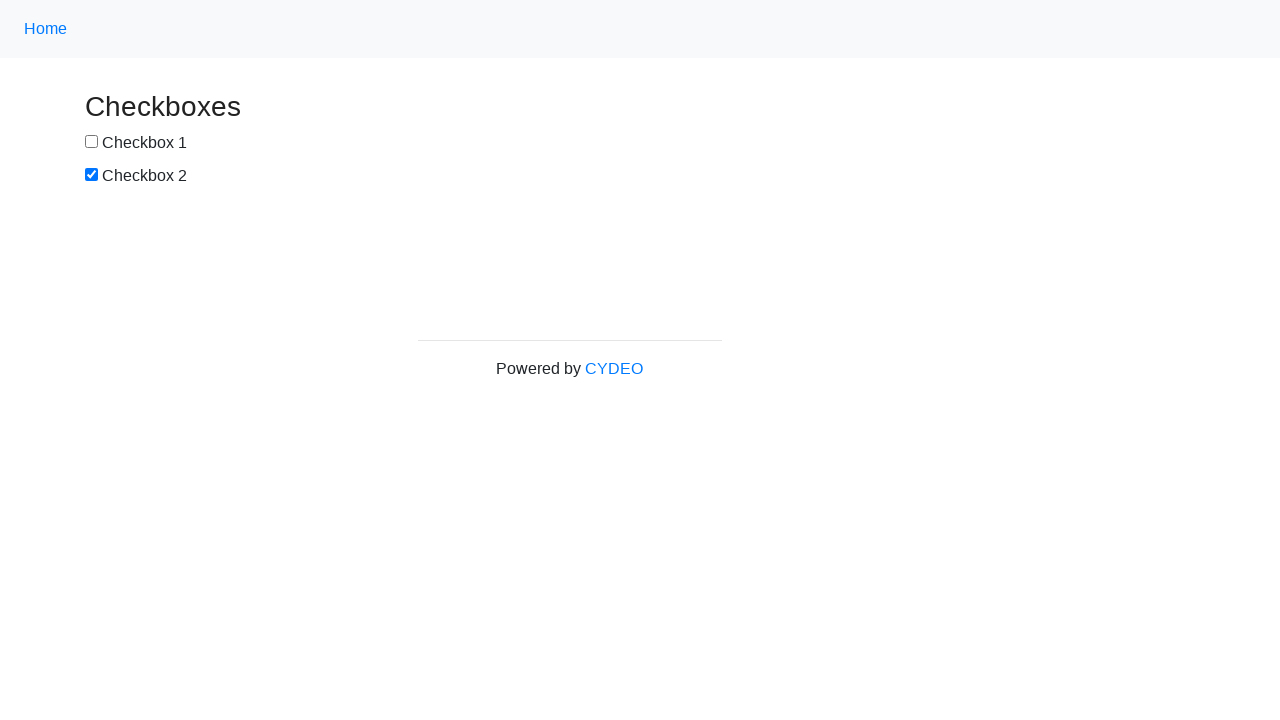

Unchecked the second checkbox element at (92, 175) on xpath=//input[@id='box2']
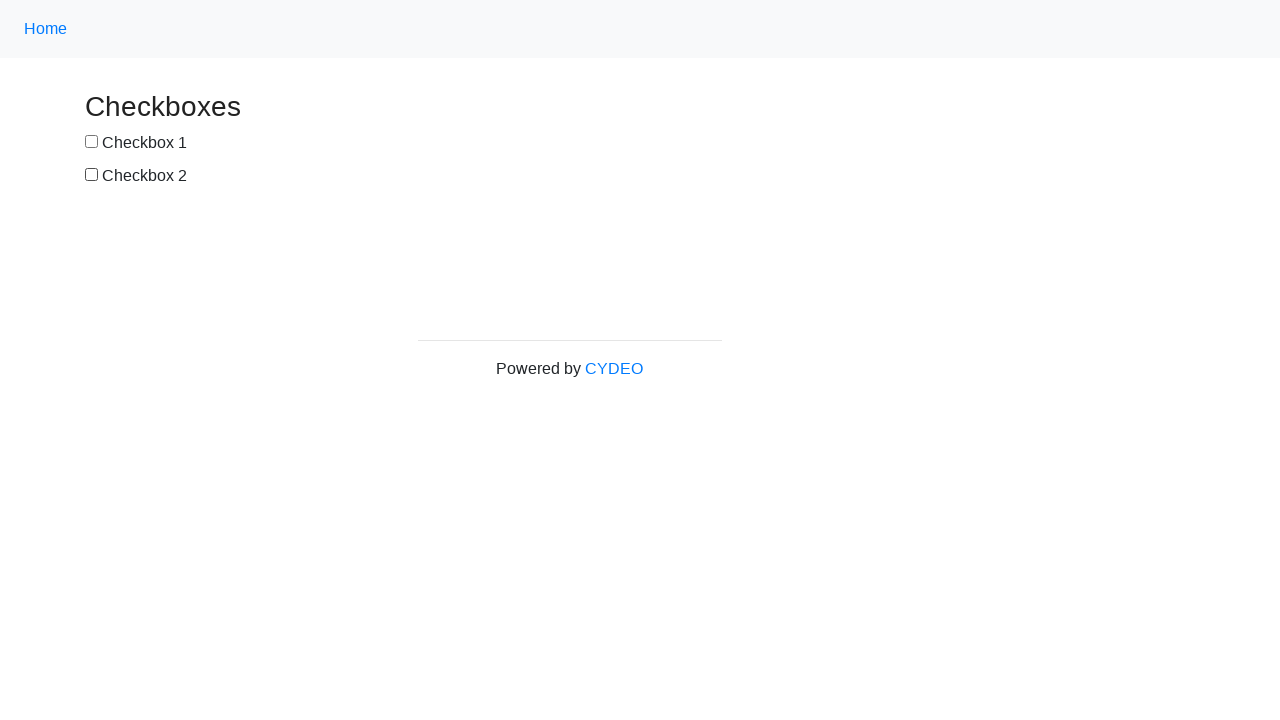

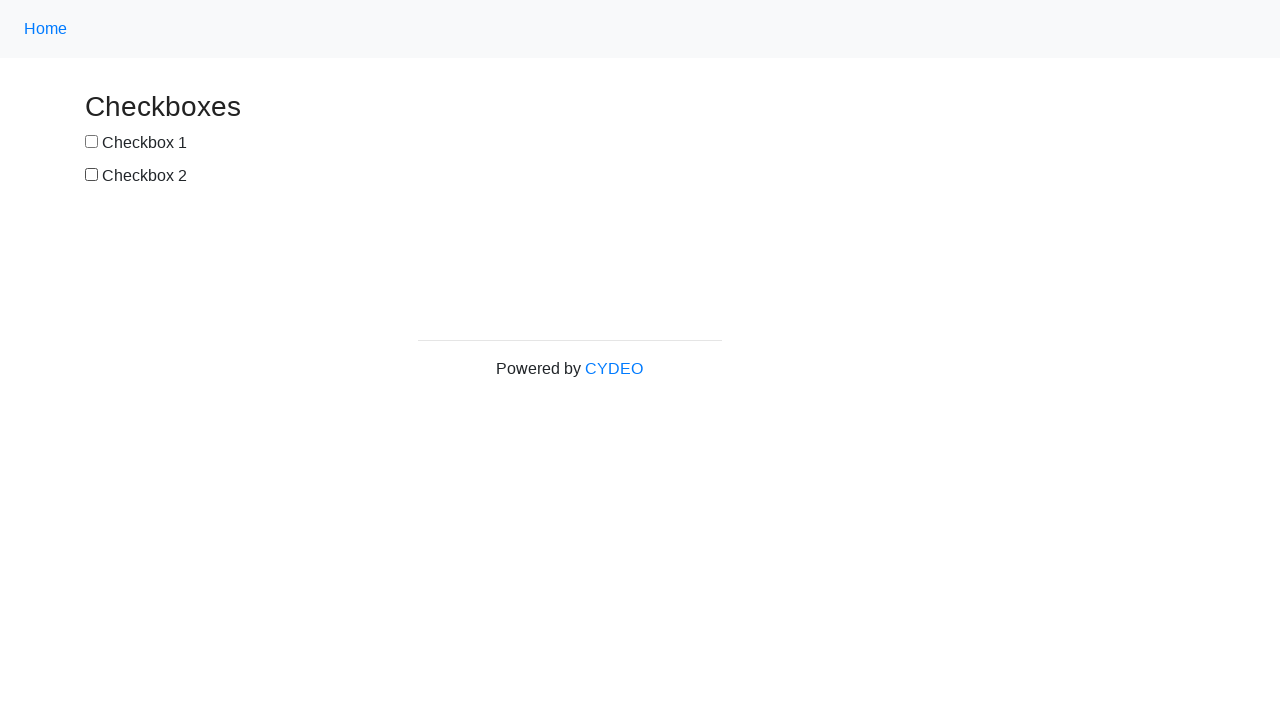